Extracts two numbers from the page, calculates their sum, selects the result from a dropdown menu, and submits the form

Starting URL: https://suninjuly.github.io/selects1.html

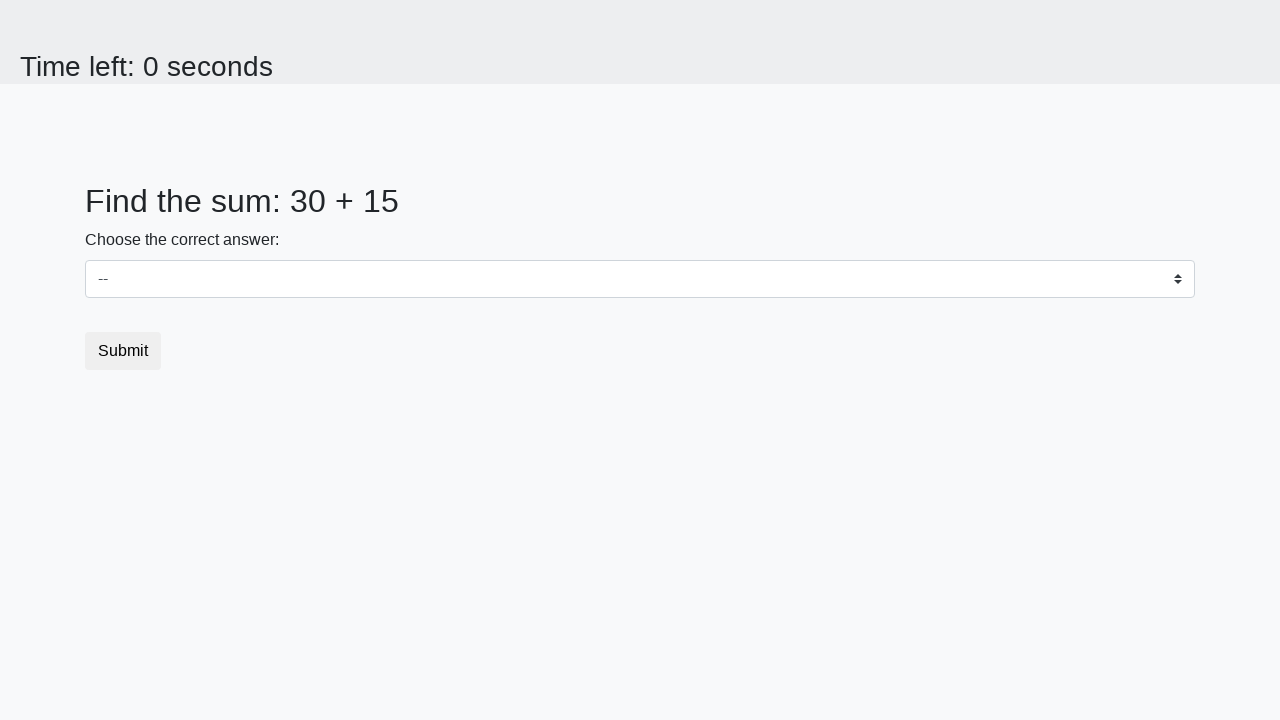

Extracted first number from #num1 element
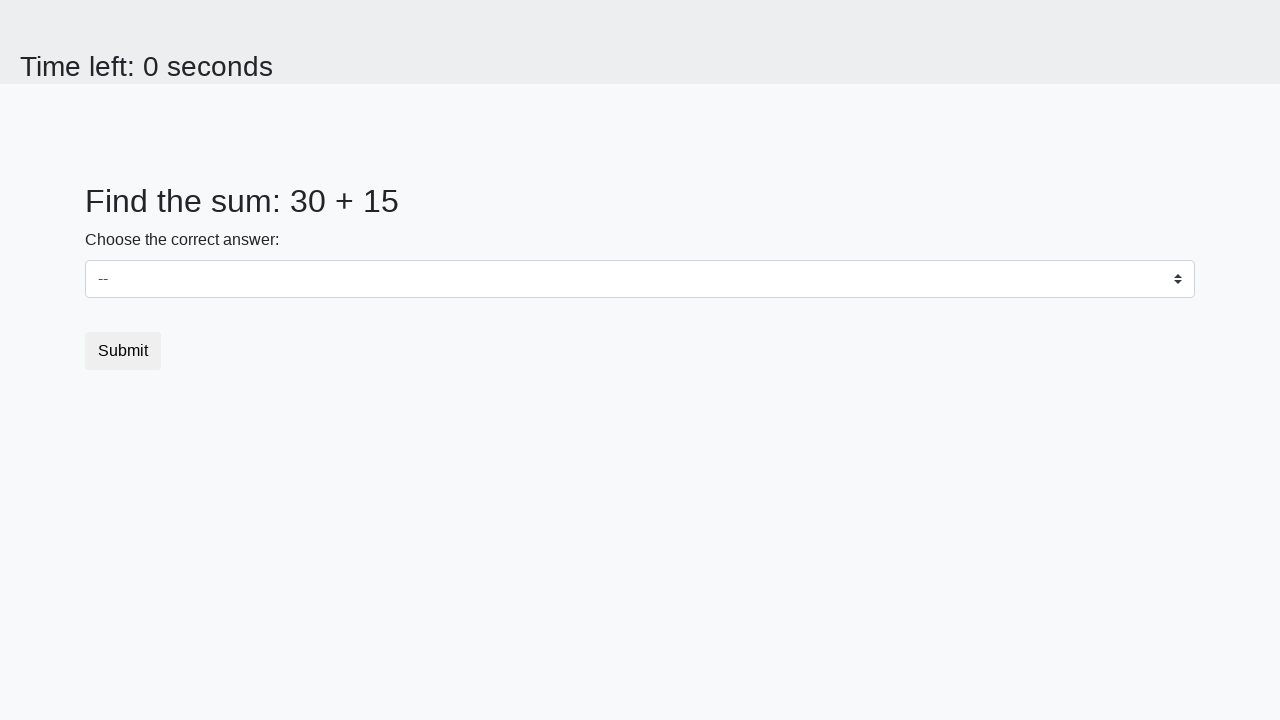

Extracted second number from #num2 element
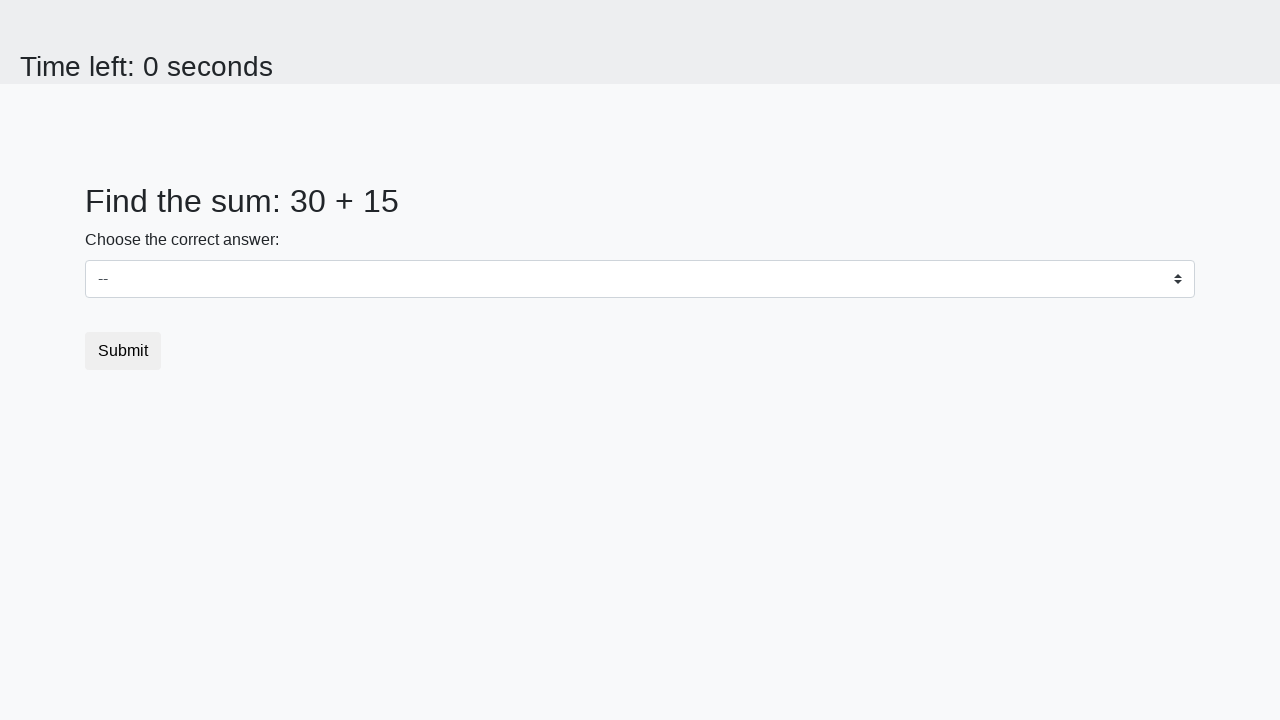

Converted extracted values to integers: x=30, y=15
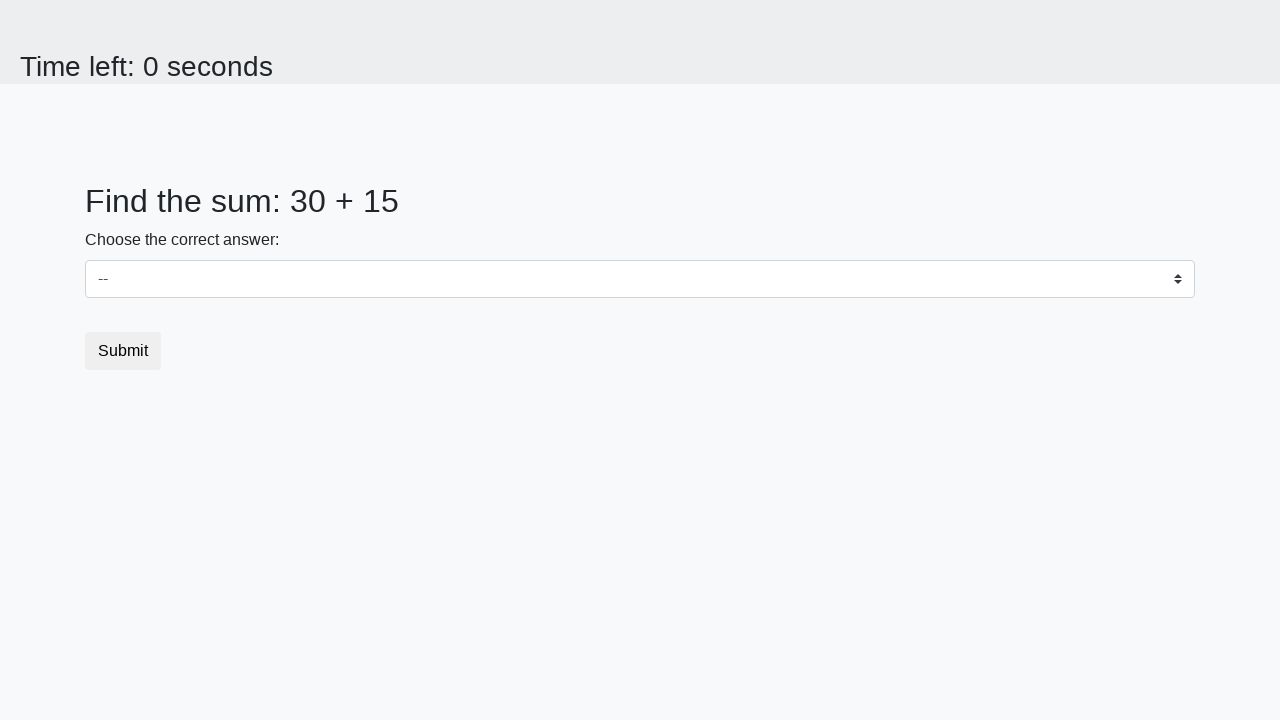

Calculated sum of the two numbers: 45
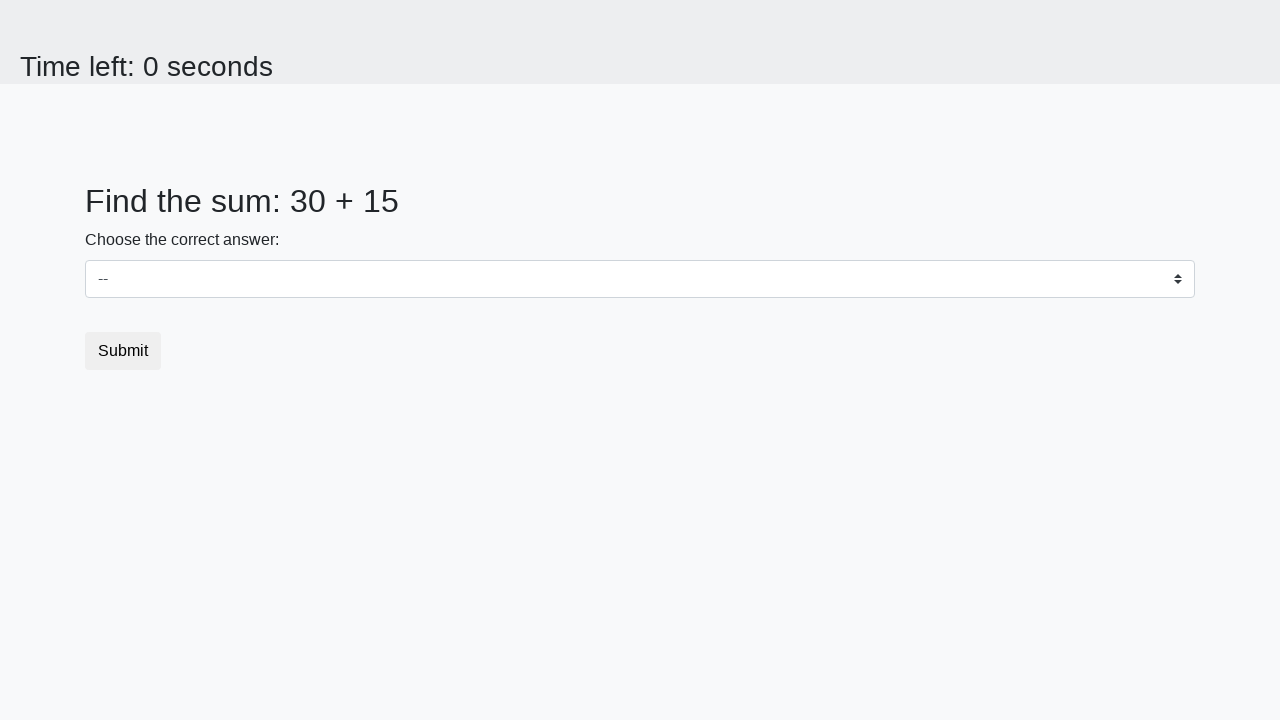

Selected calculated sum '45' from dropdown menu on #dropdown
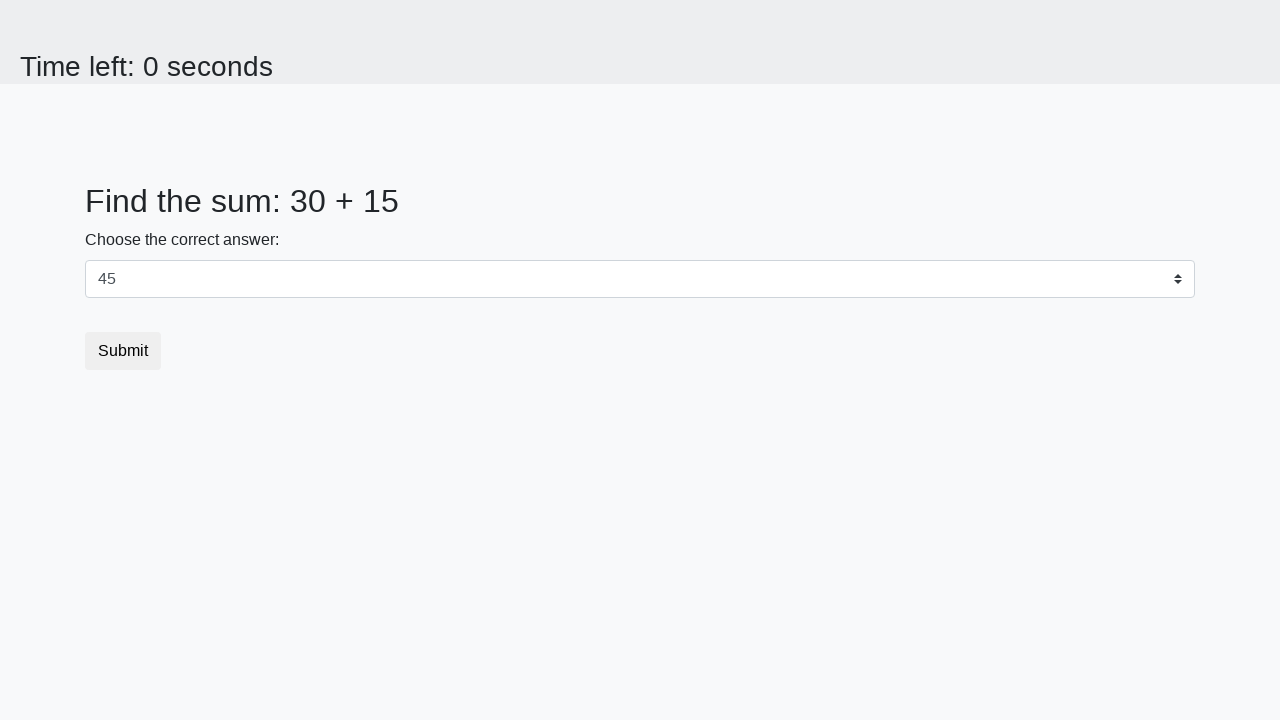

Clicked submit button to submit the form at (123, 351) on xpath=/html/body/div/form/button
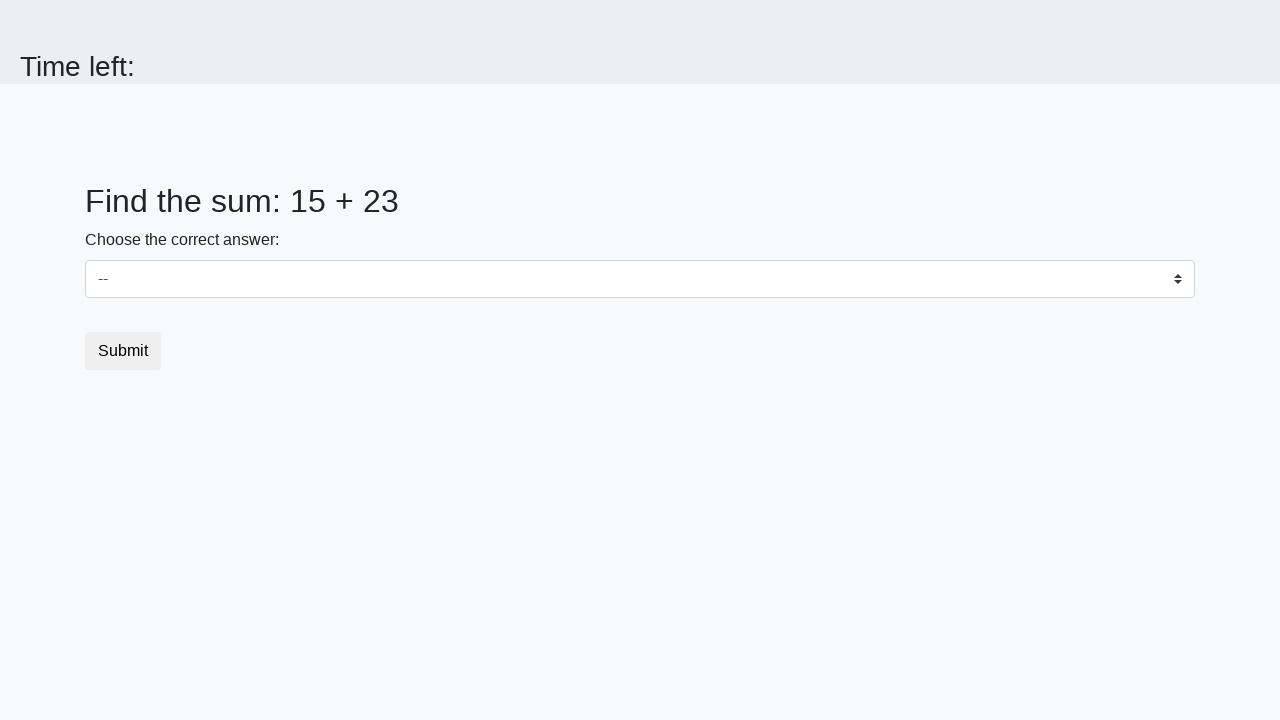

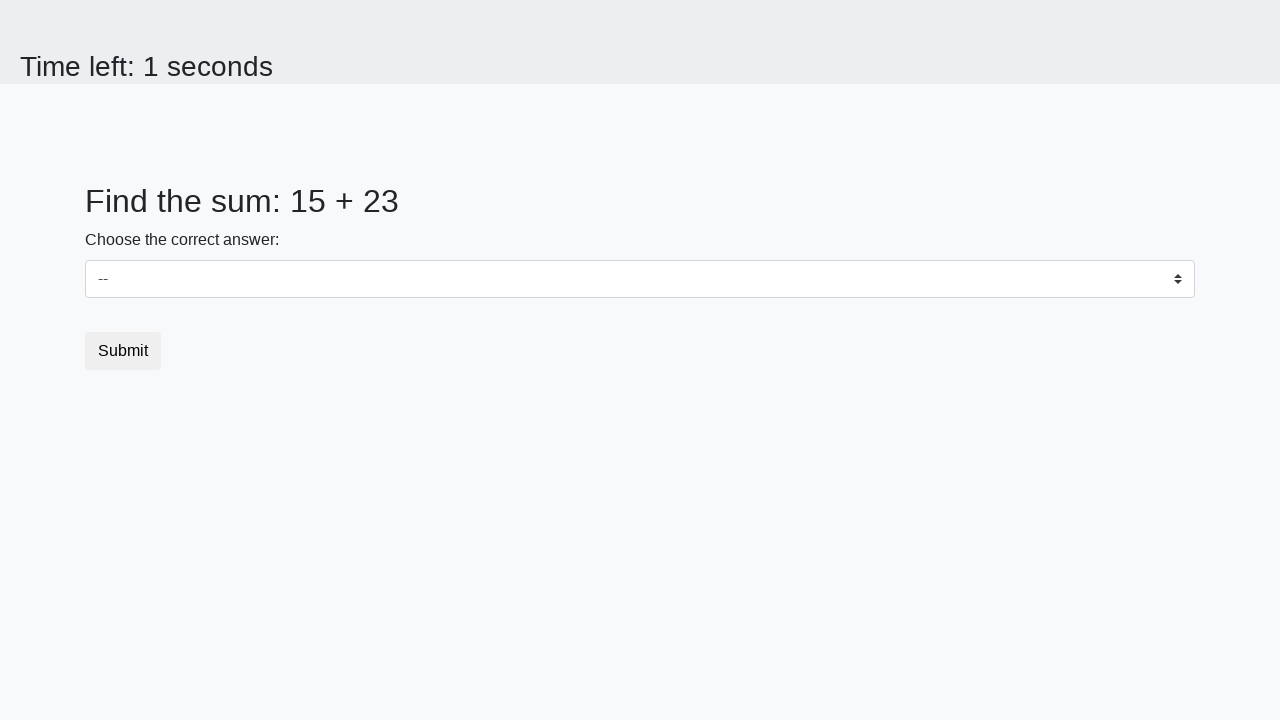